Tests the e-commerce flow on DemoBlaze by navigating to Laptops category, selecting a MacBook Air, adding it to cart, and verifying the cart contents

Starting URL: https://www.demoblaze.com/

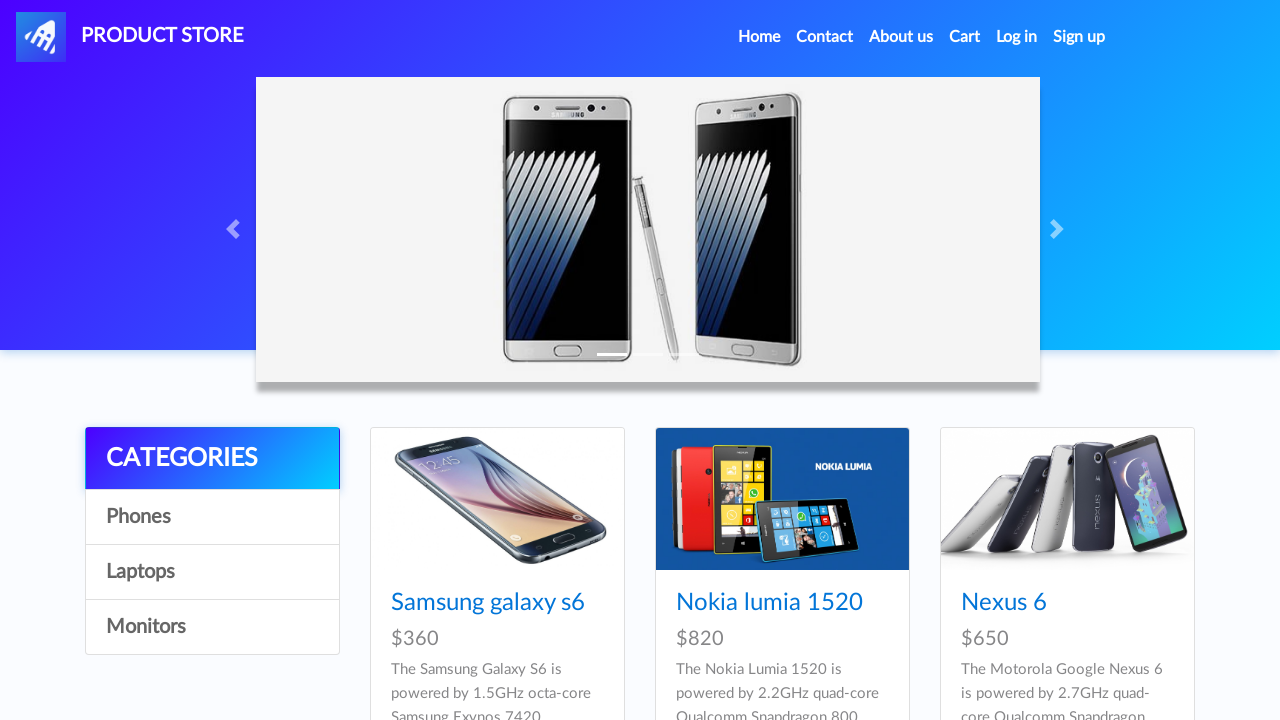

Clicked on Laptops category at (212, 572) on text=Laptops
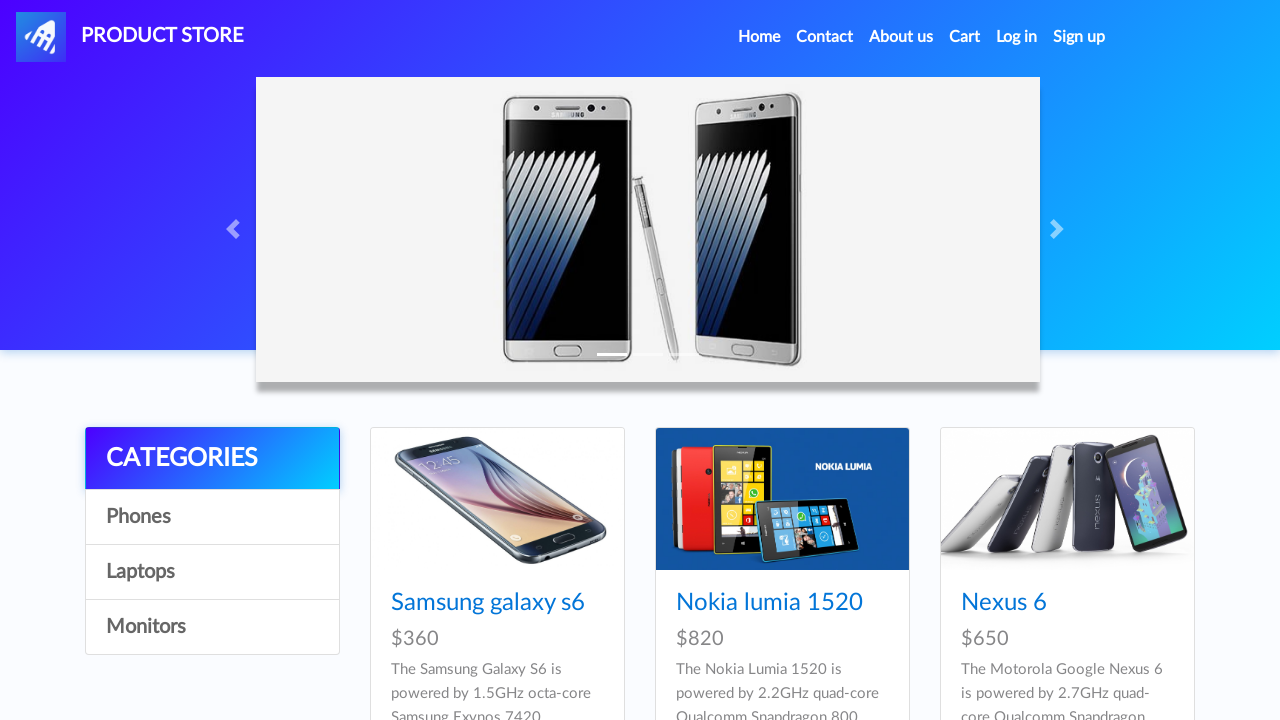

Waited for Laptops products to load
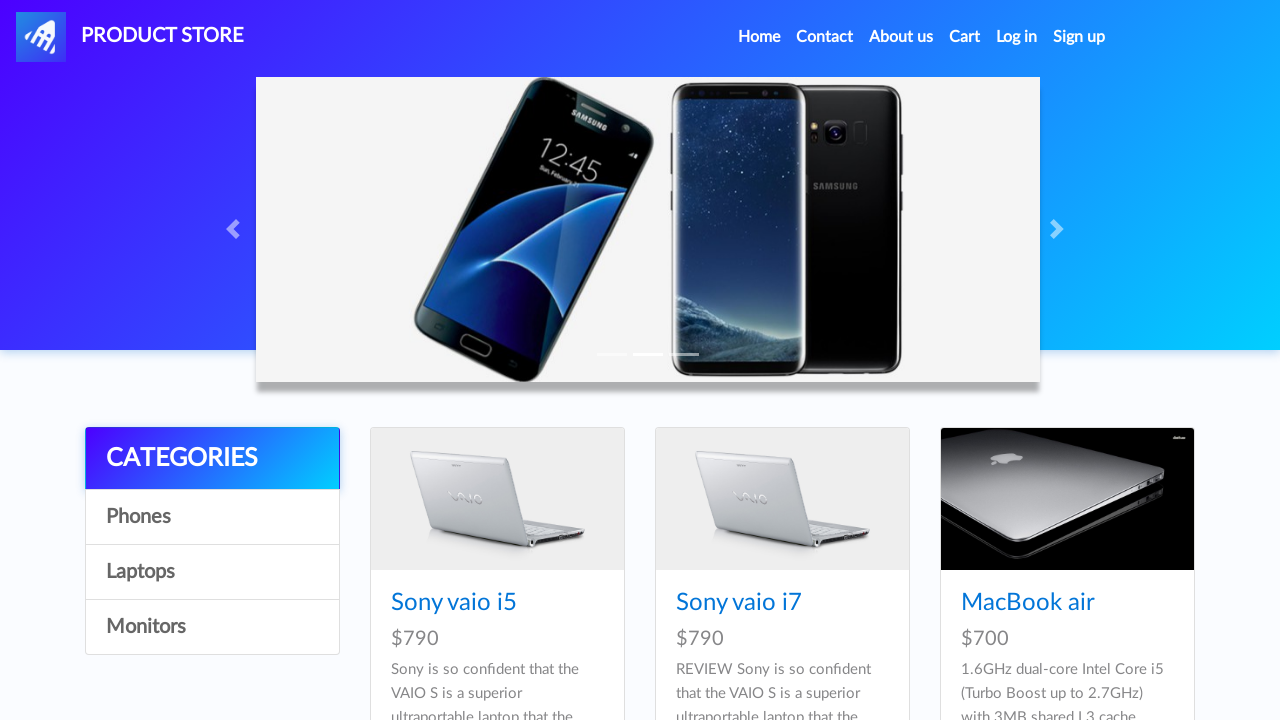

Clicked on MacBook Air product at (1028, 603) on text=MacBook air
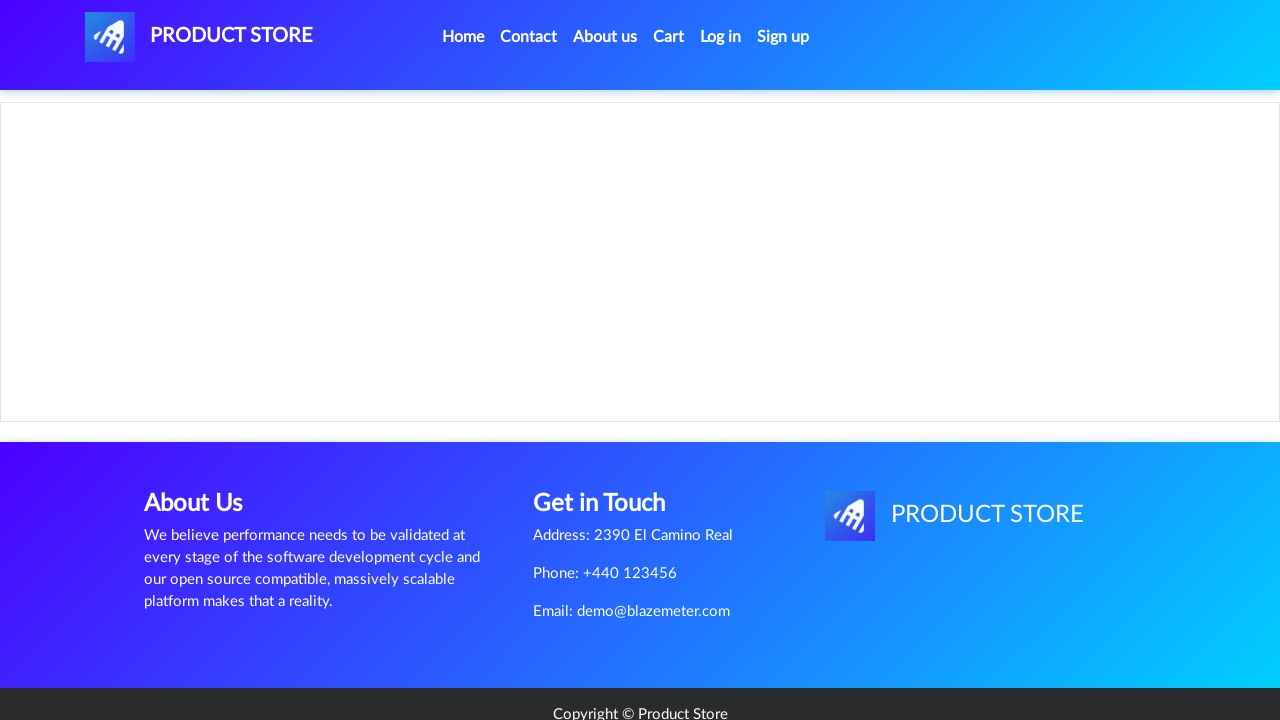

Waited for MacBook Air product page to load
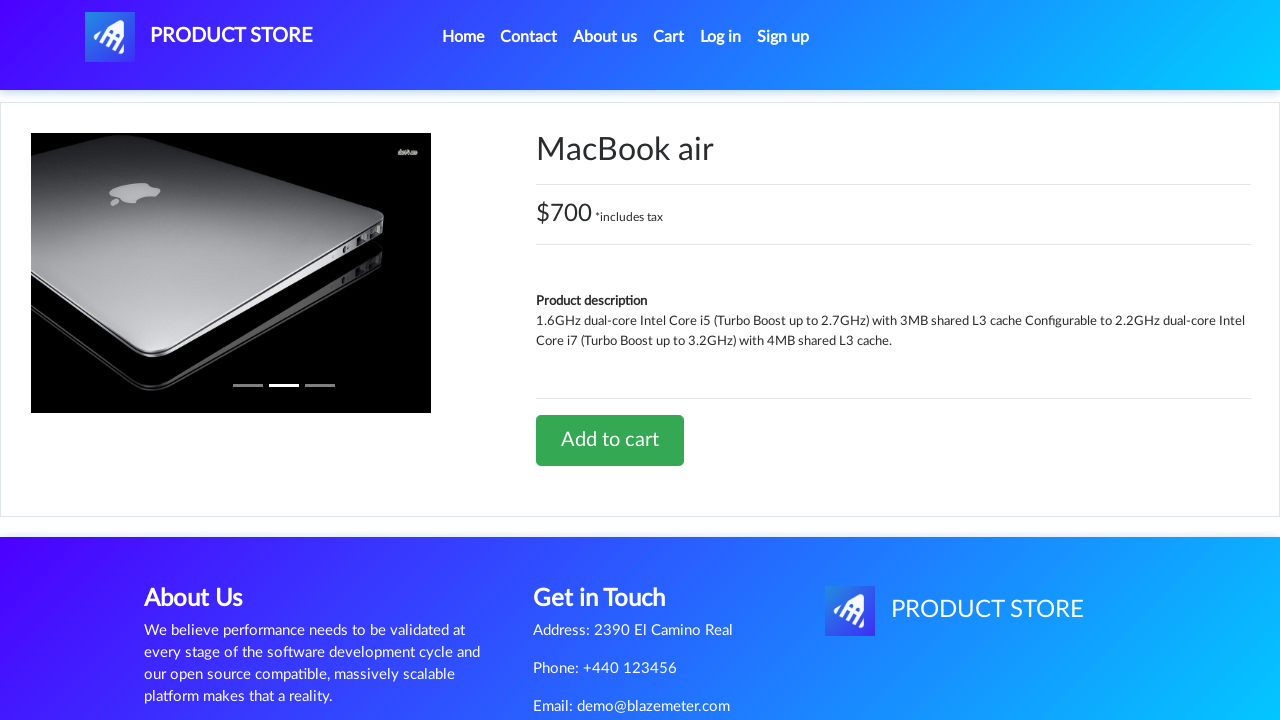

Clicked Add to cart button at (610, 440) on text=Add to cart
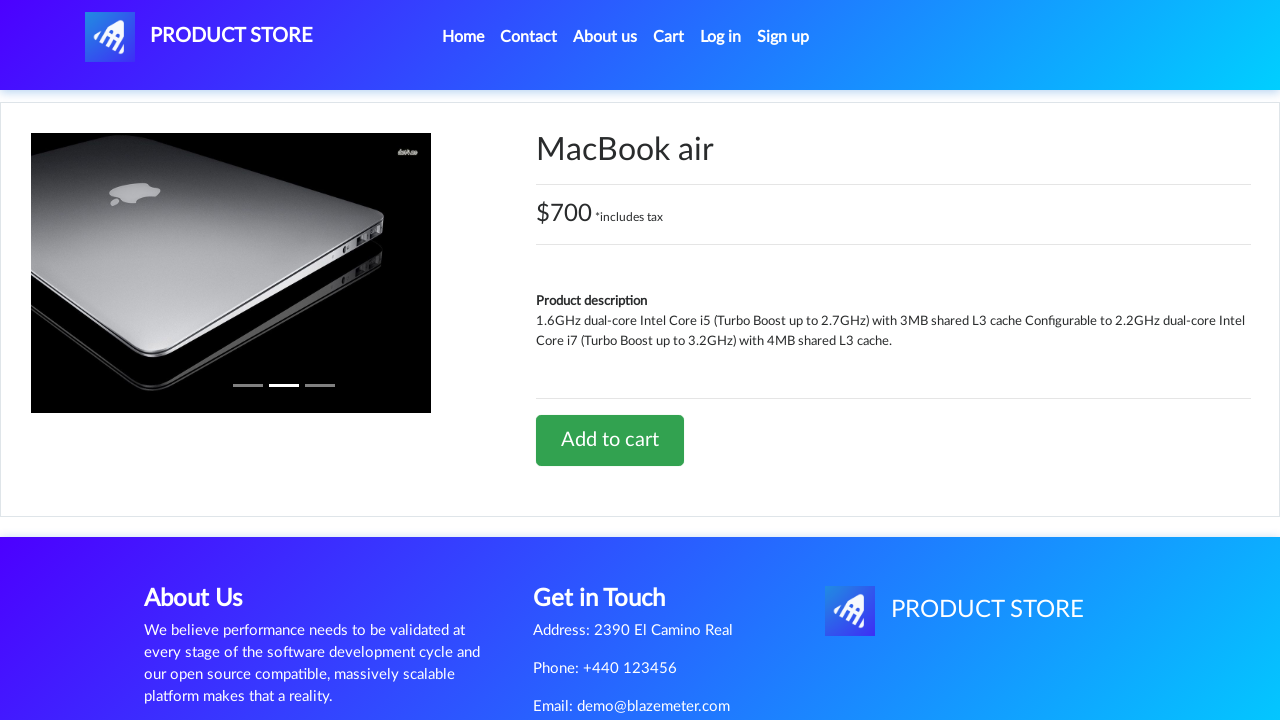

Waited for alert dialog to appear
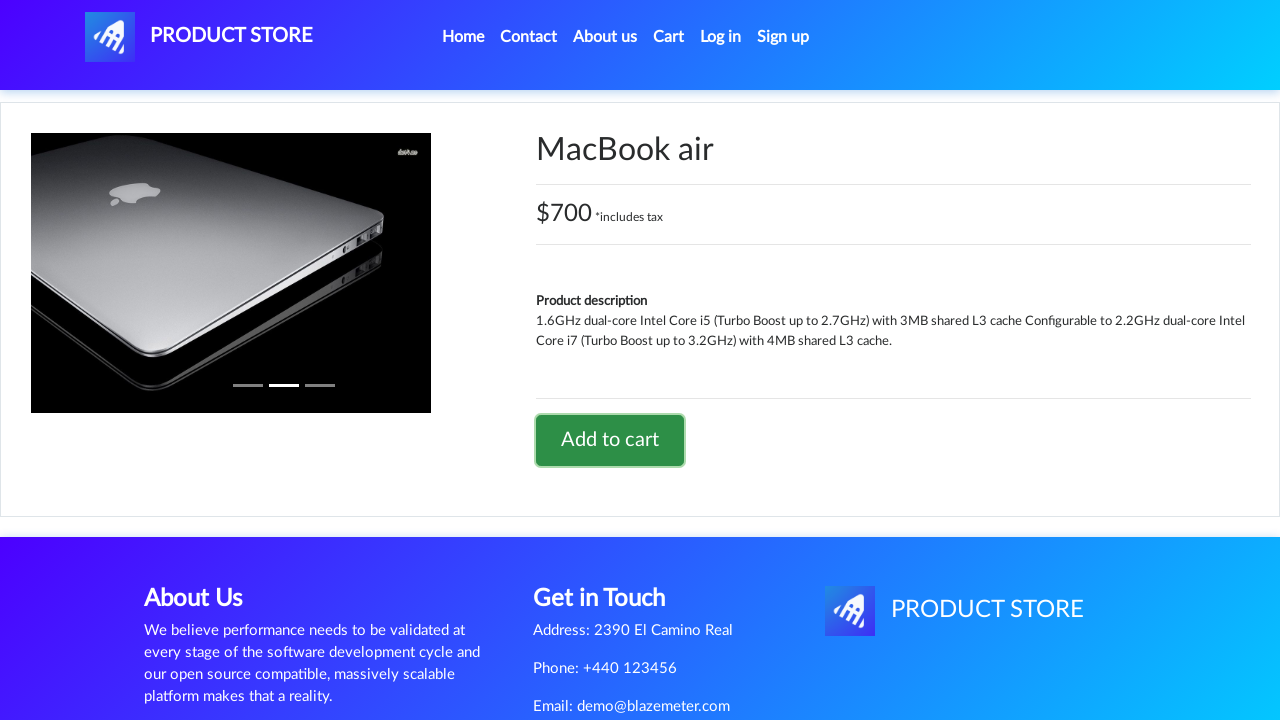

Set up dialog handler to accept alerts
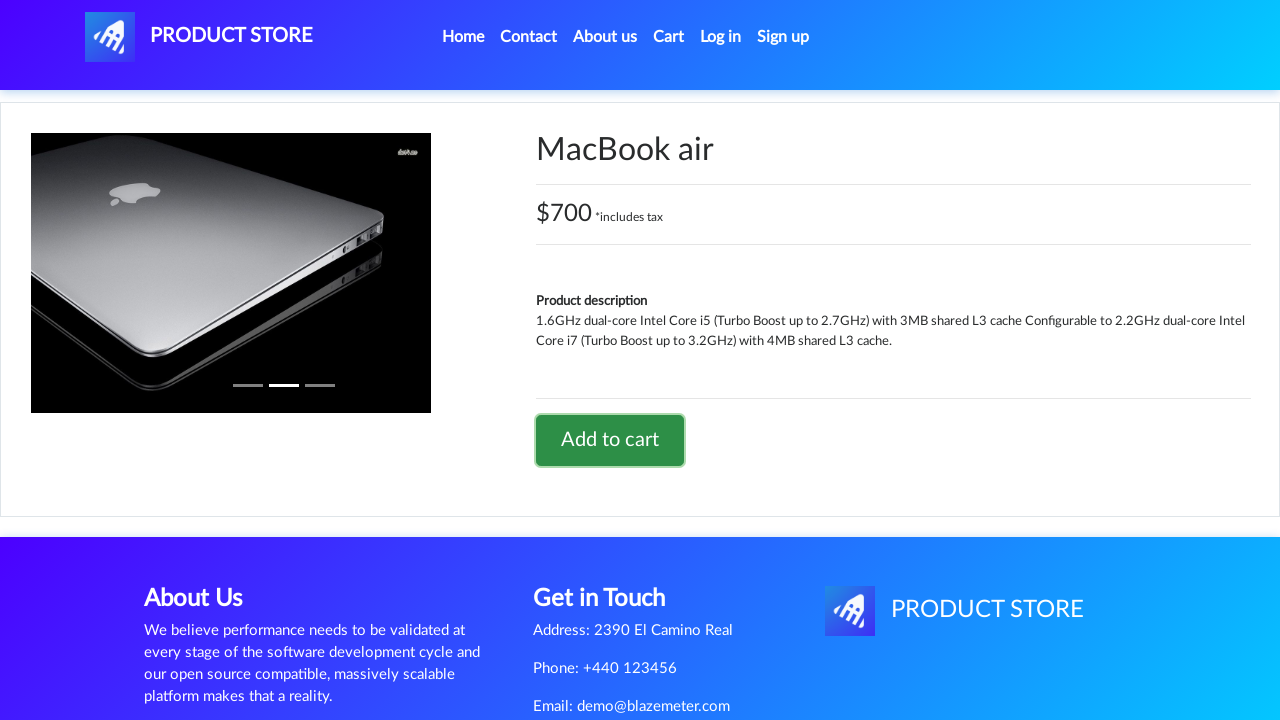

Clicked Add to cart button again to trigger alert at (610, 440) on text=Add to cart
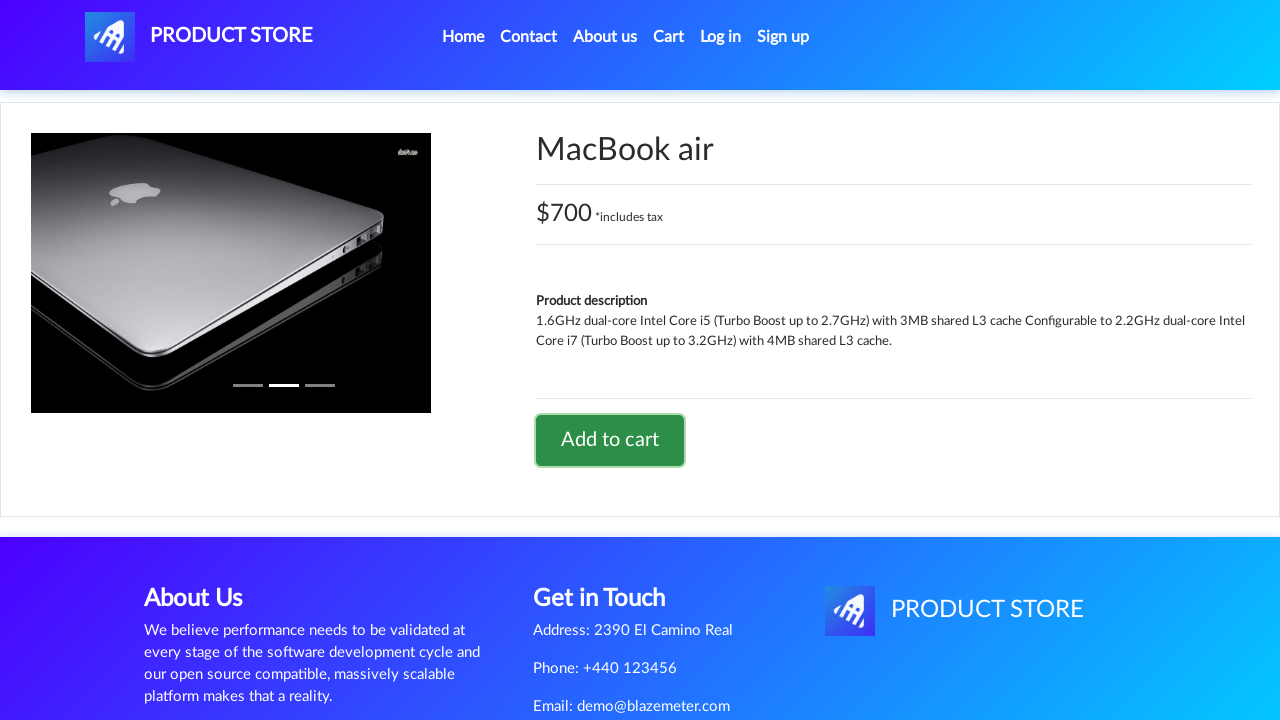

Waited after adding item to cart
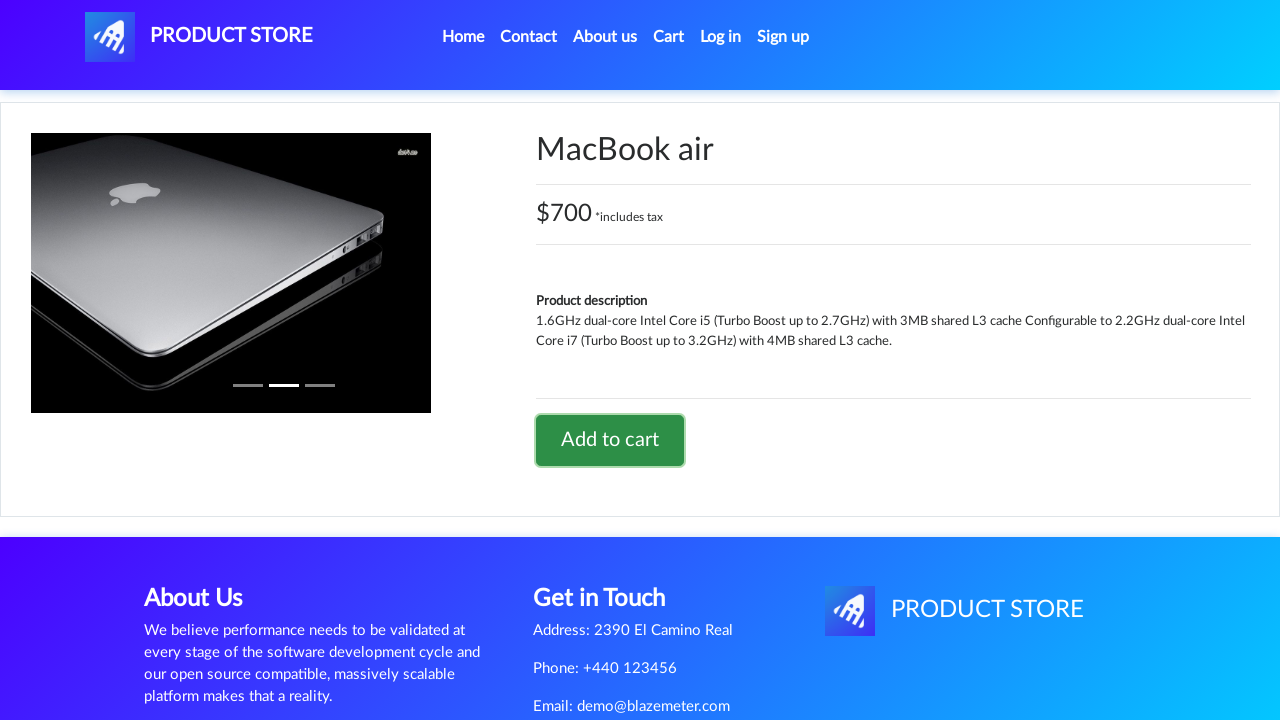

Clicked on Cart link in navigation at (669, 37) on text=Cart
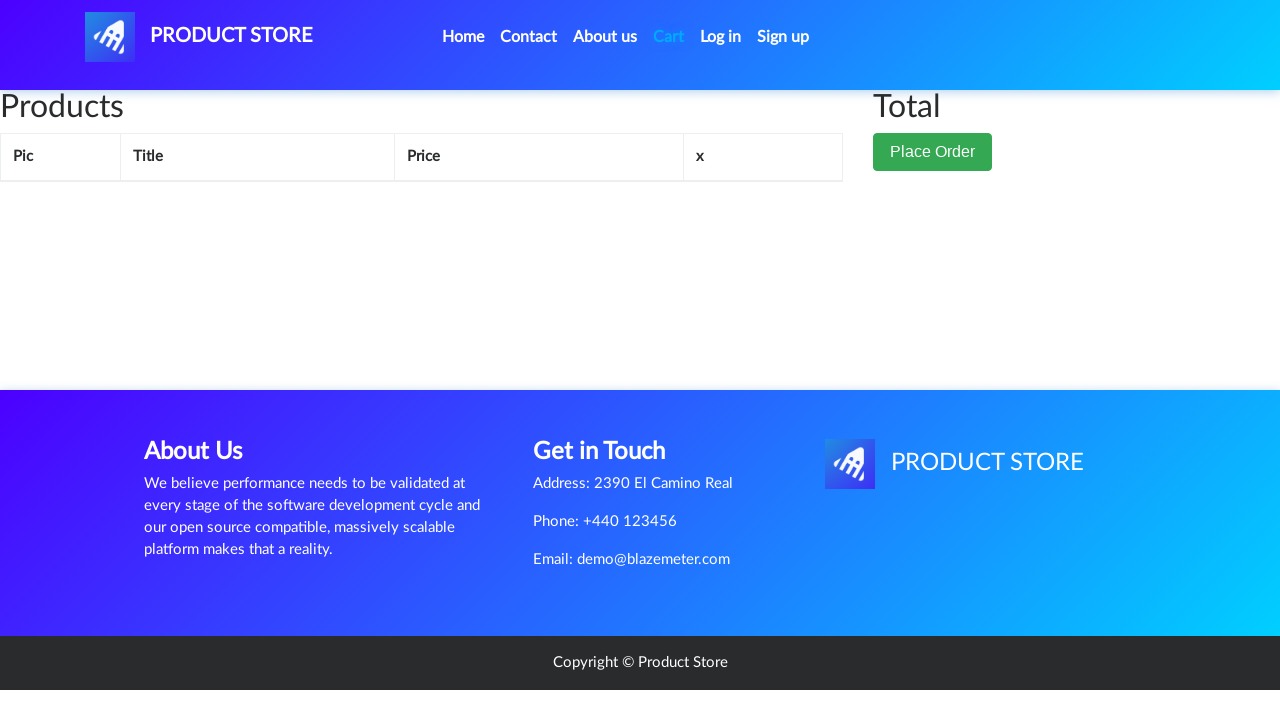

Waited for Cart page to load
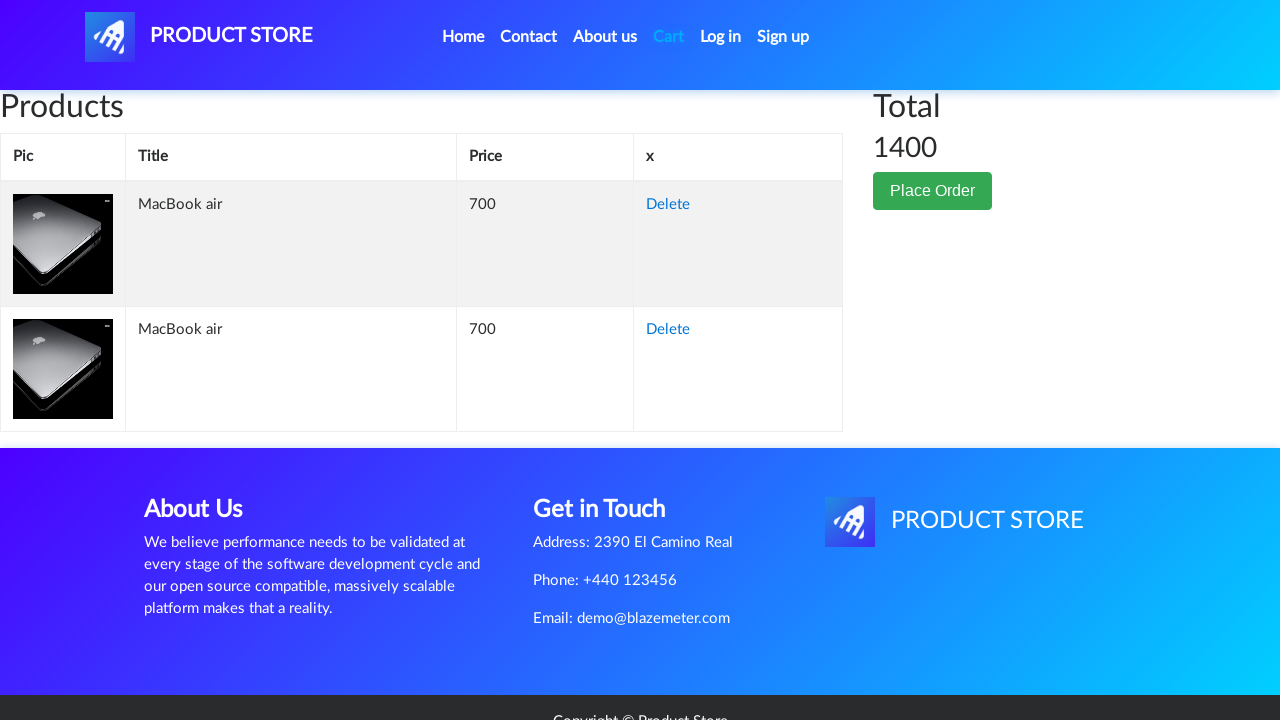

Verified MacBook Air is displayed in cart
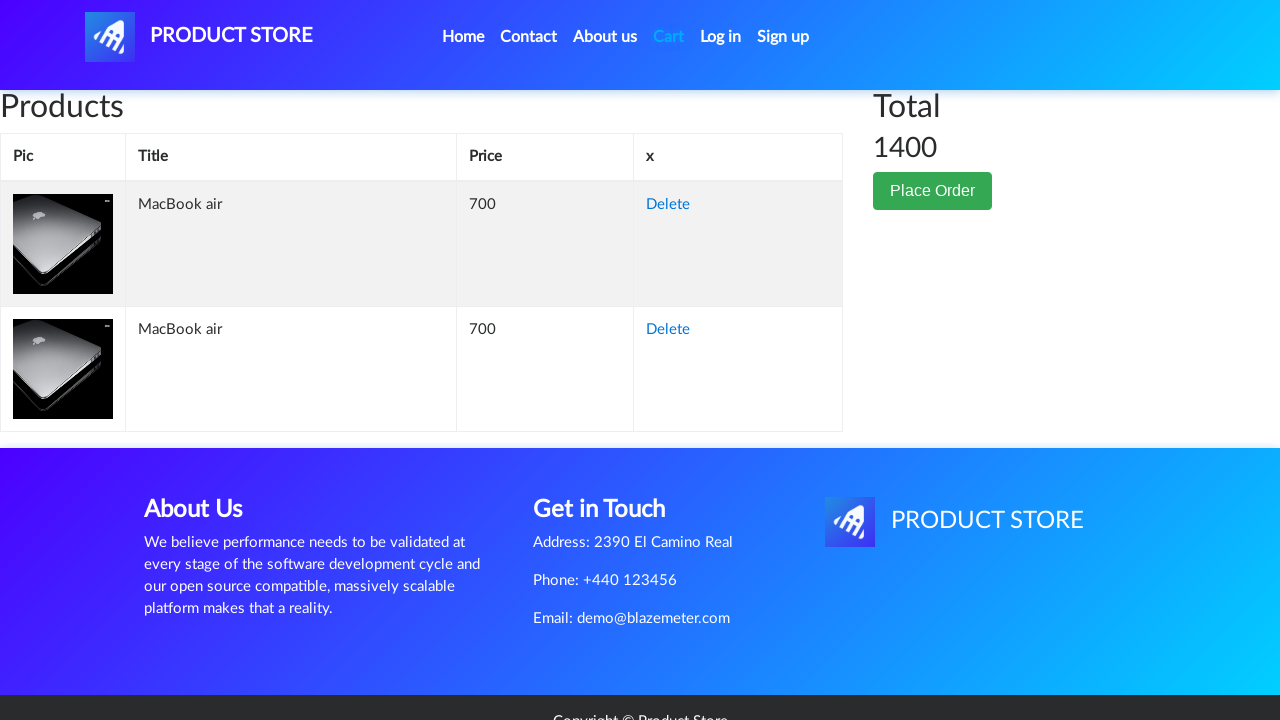

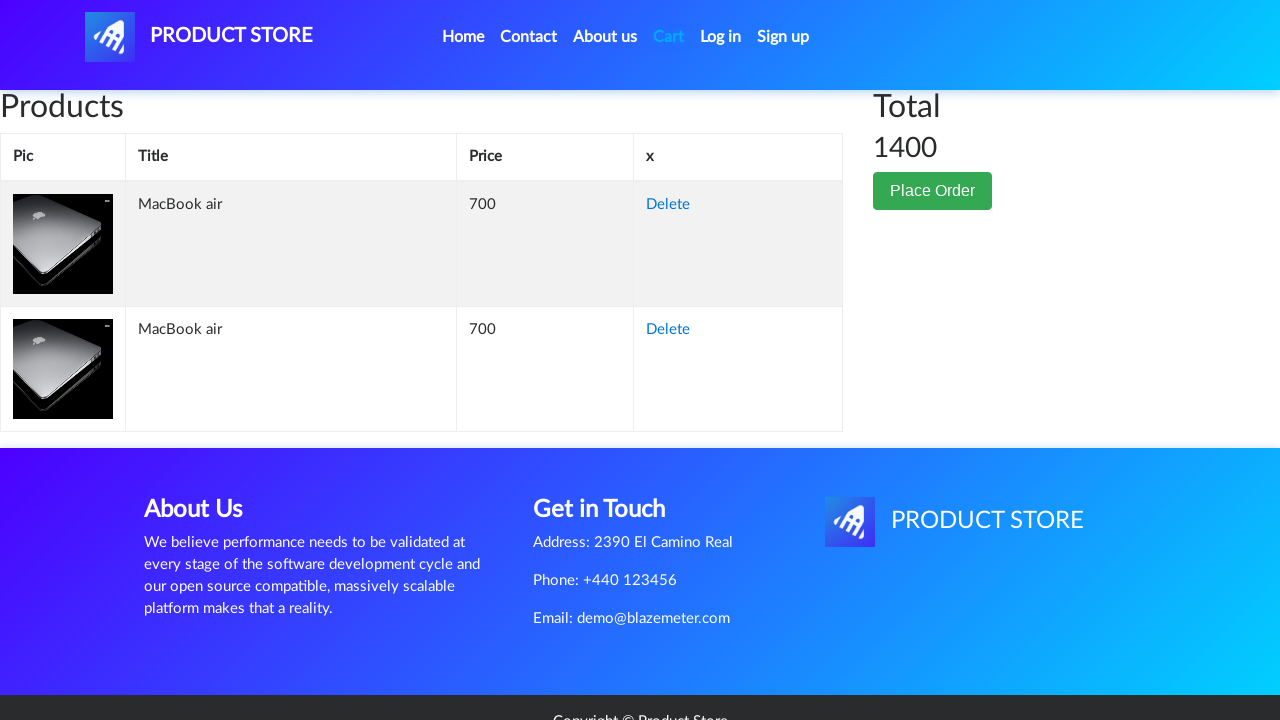